Tests hover functionality by hovering over three user avatars, verifying hover text appears, clicking profile links, and navigating back

Starting URL: http://the-internet.herokuapp.com/hovers

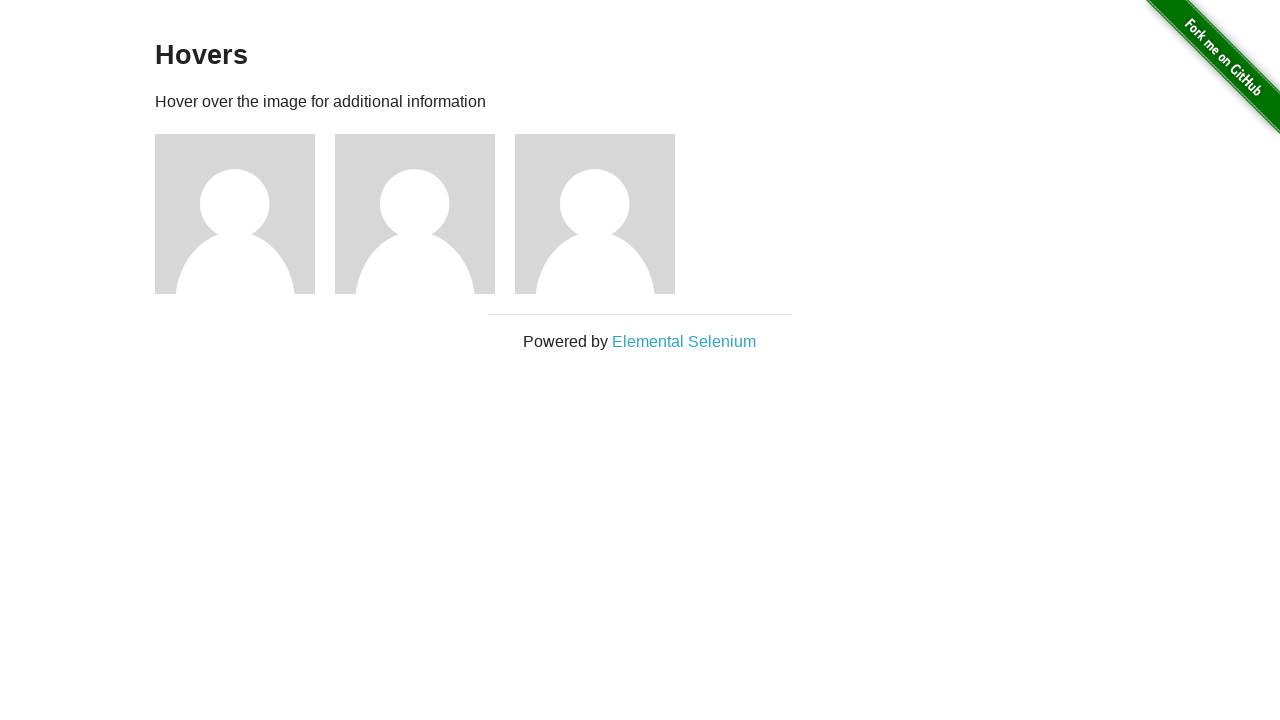

Hovered over first user avatar at (235, 214) on xpath=//img[@alt='User Avatar']
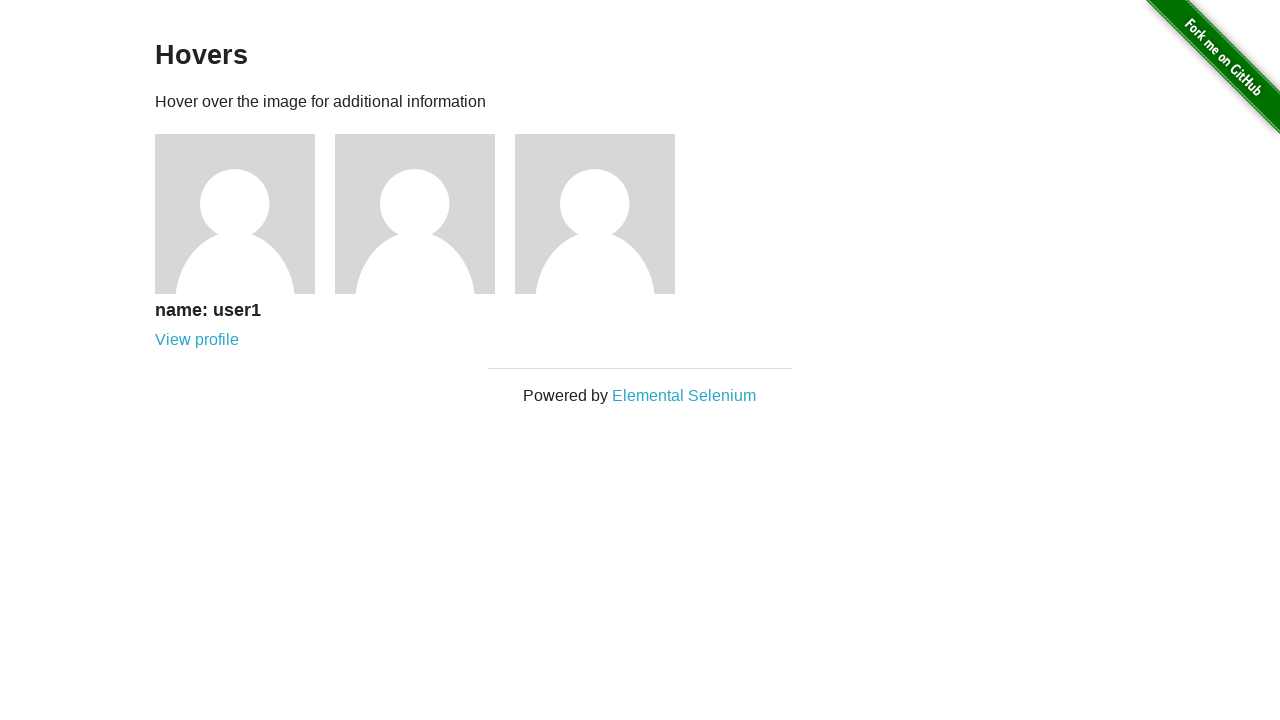

Verified first user name 'user1' appears on hover
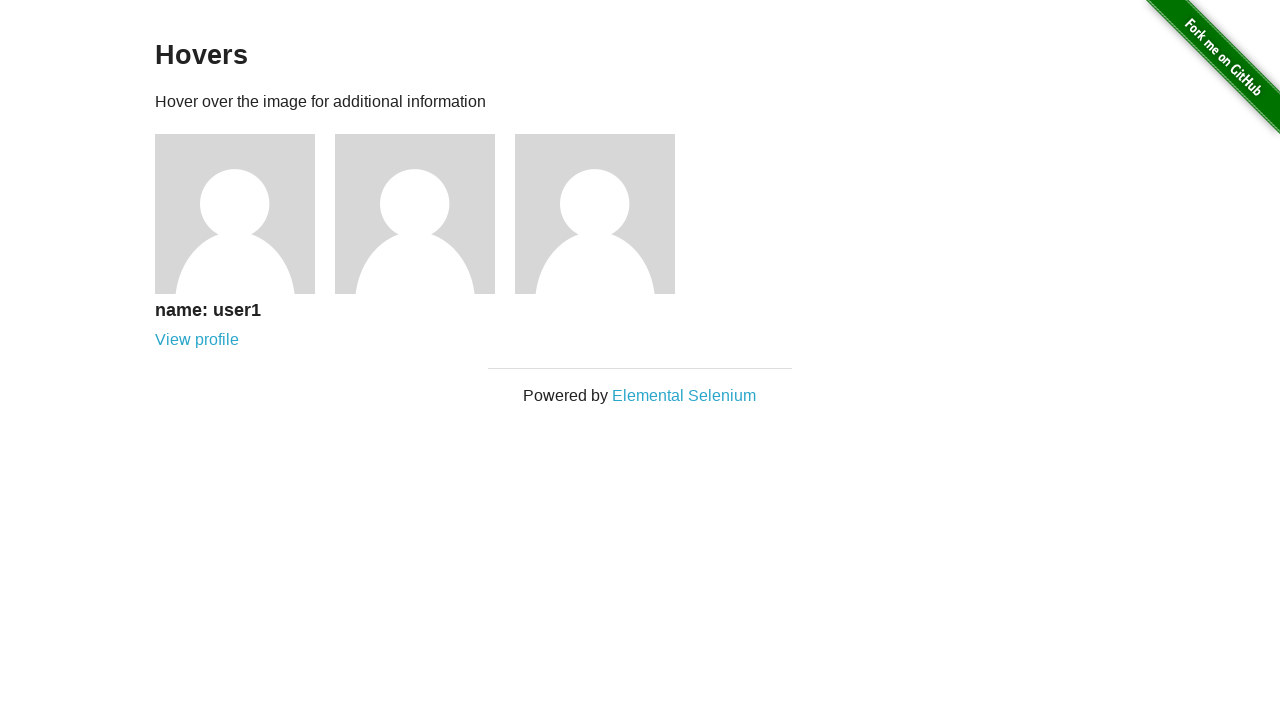

Clicked first user profile link at (197, 340) on xpath=//a[@href='/users/1']
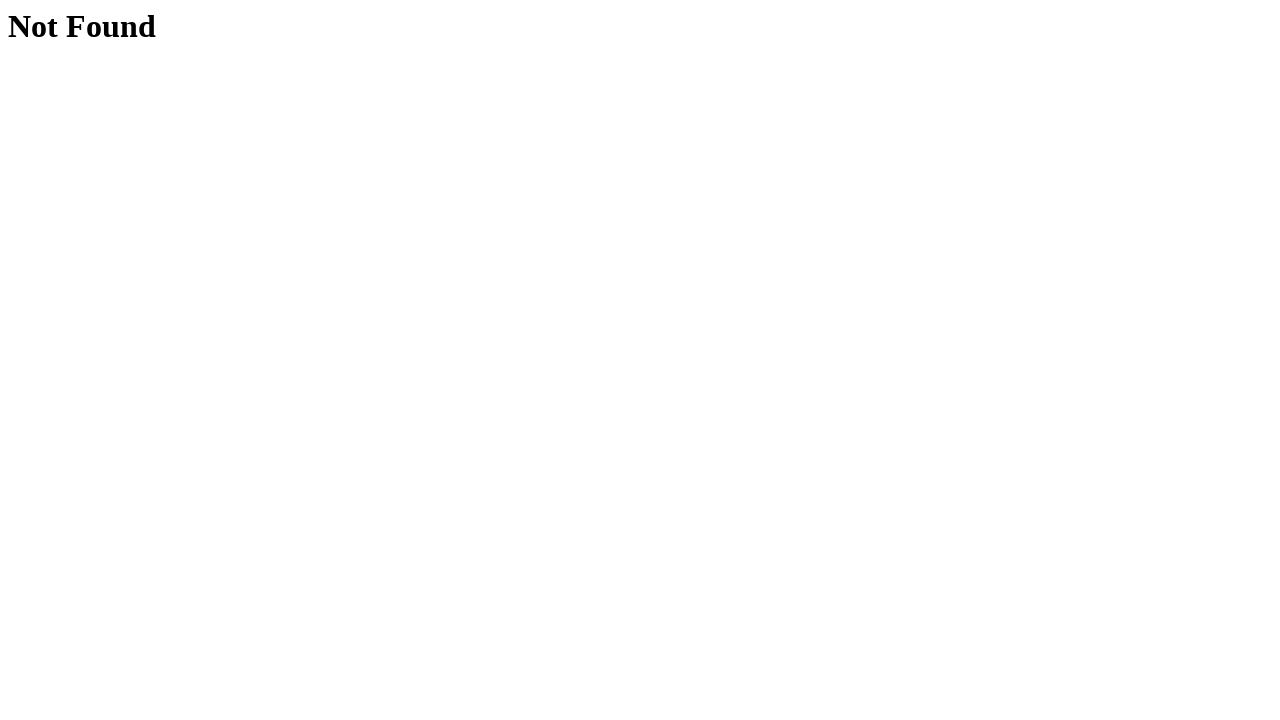

Verified 'Not Found' error page for user 1
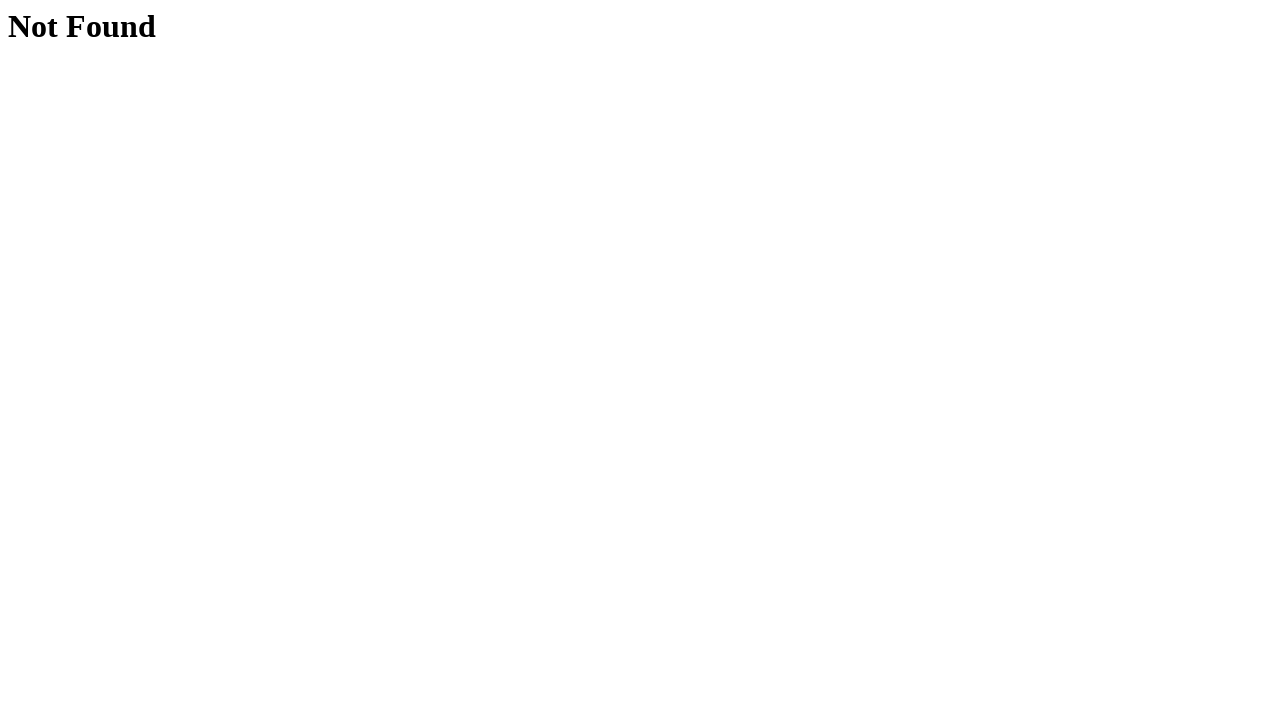

Navigated back to hovers page
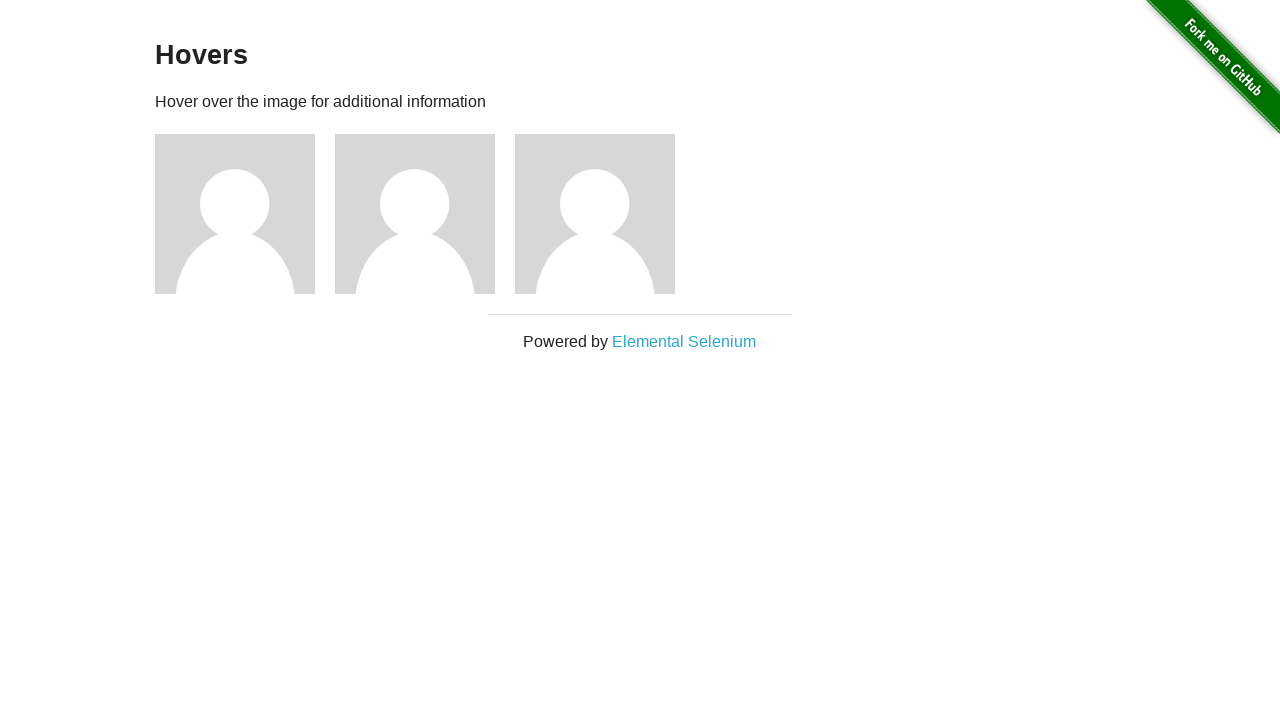

Hovered over second user avatar at (415, 214) on xpath=//body//div[2]//div[1]//div[2]//img
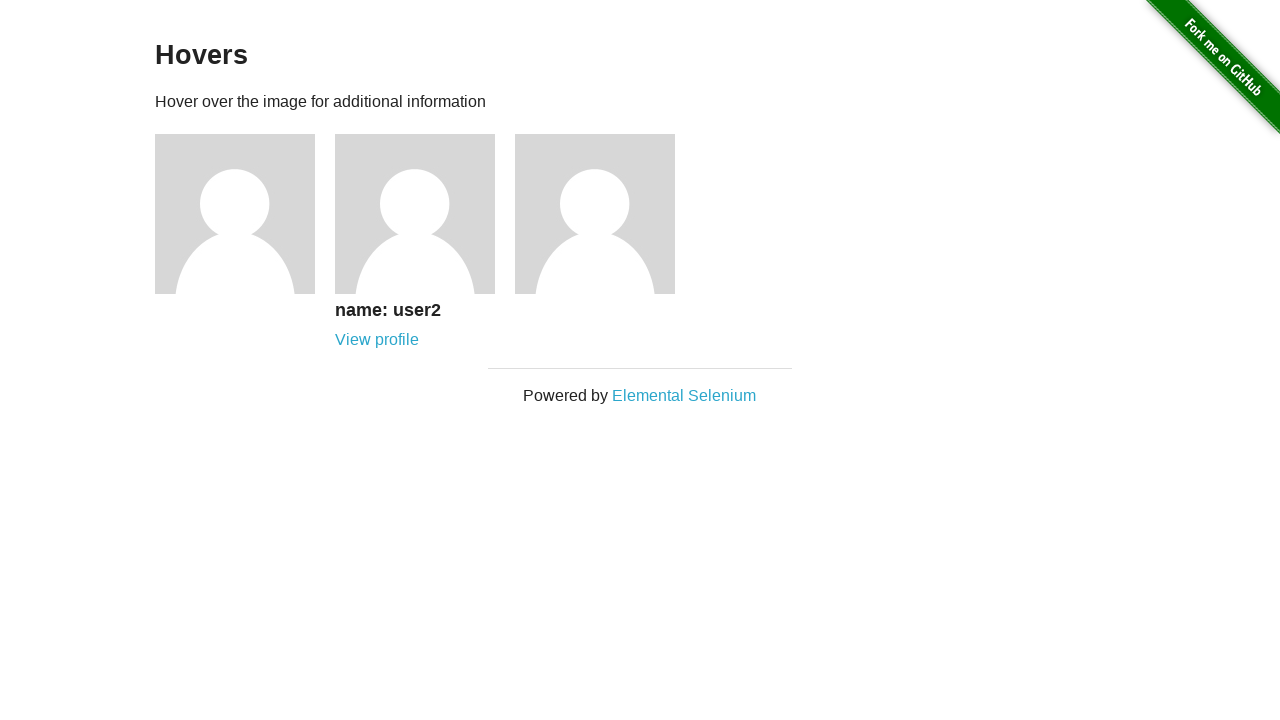

Verified second user name 'user2' appears on hover
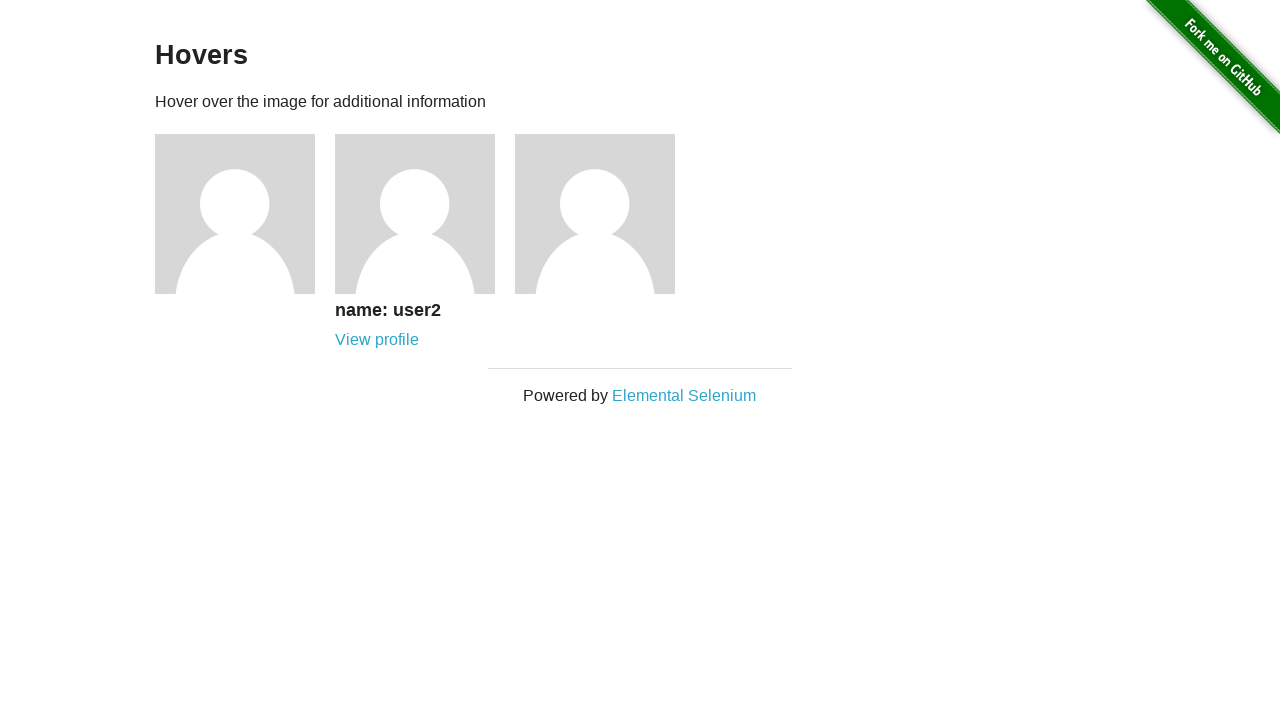

Clicked second user profile link at (377, 340) on xpath=//a[@href='/users/2']
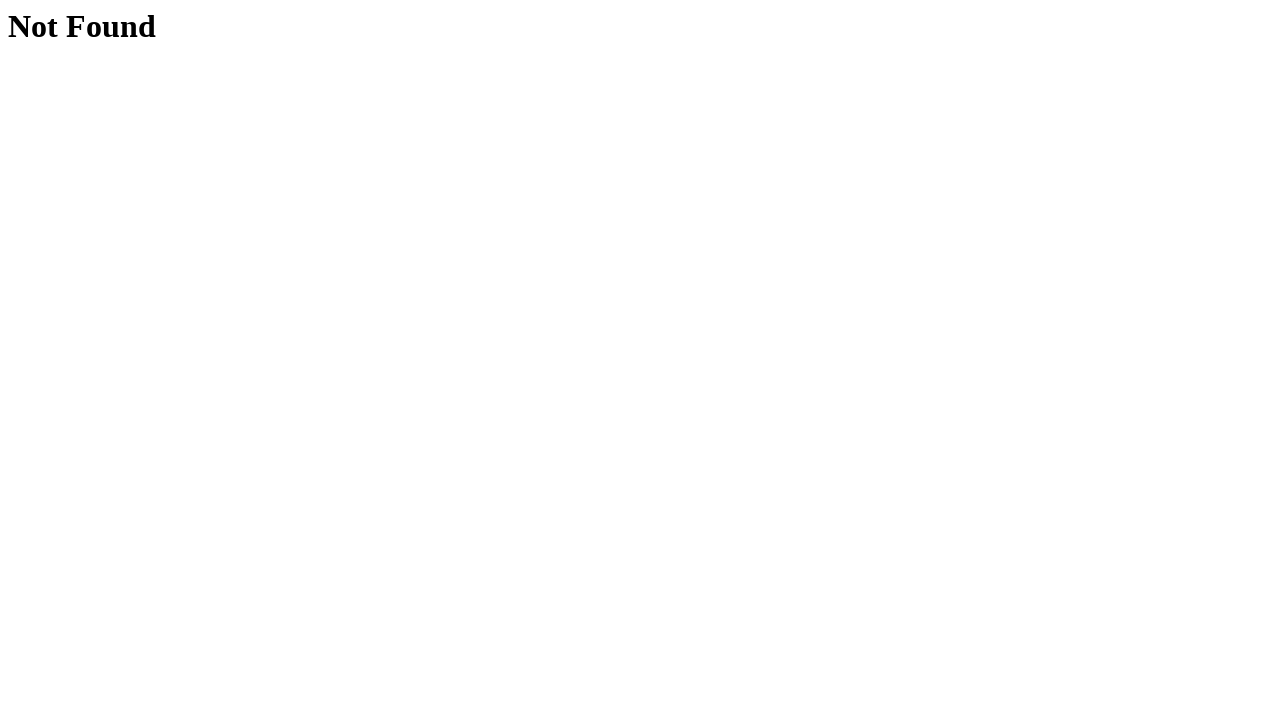

Verified 'Not Found' error page for user 2
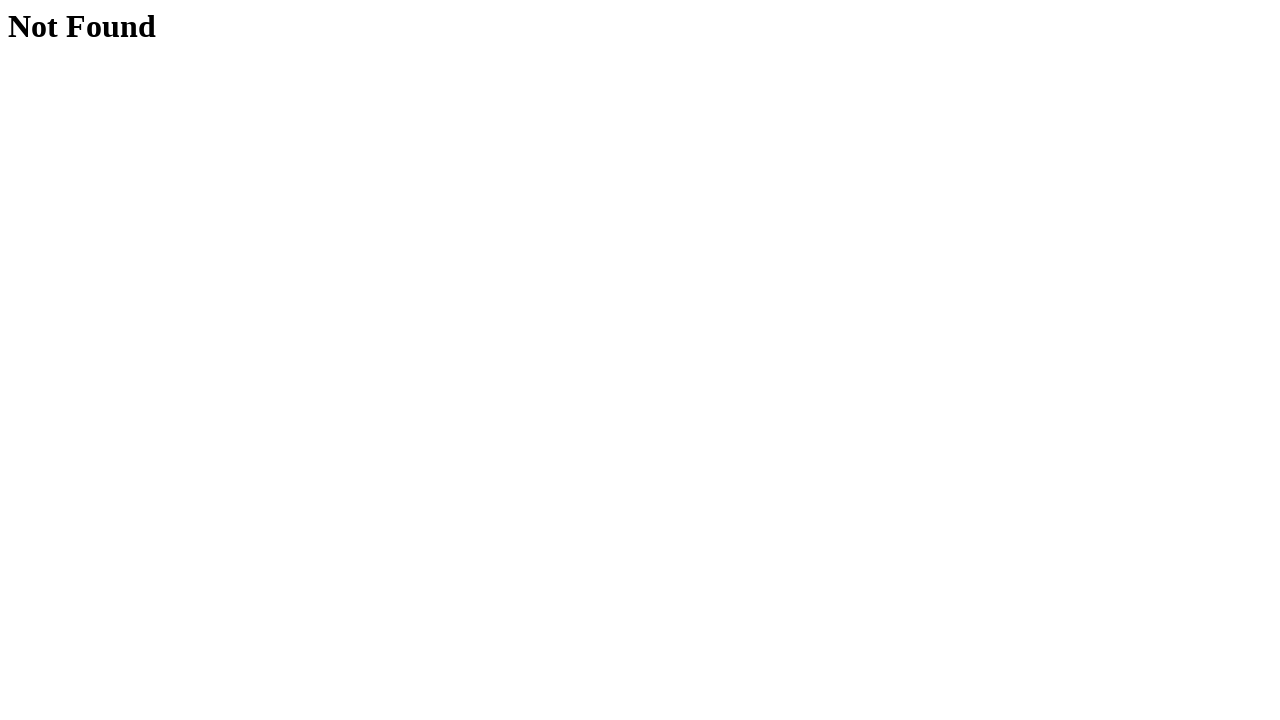

Navigated back to hovers page
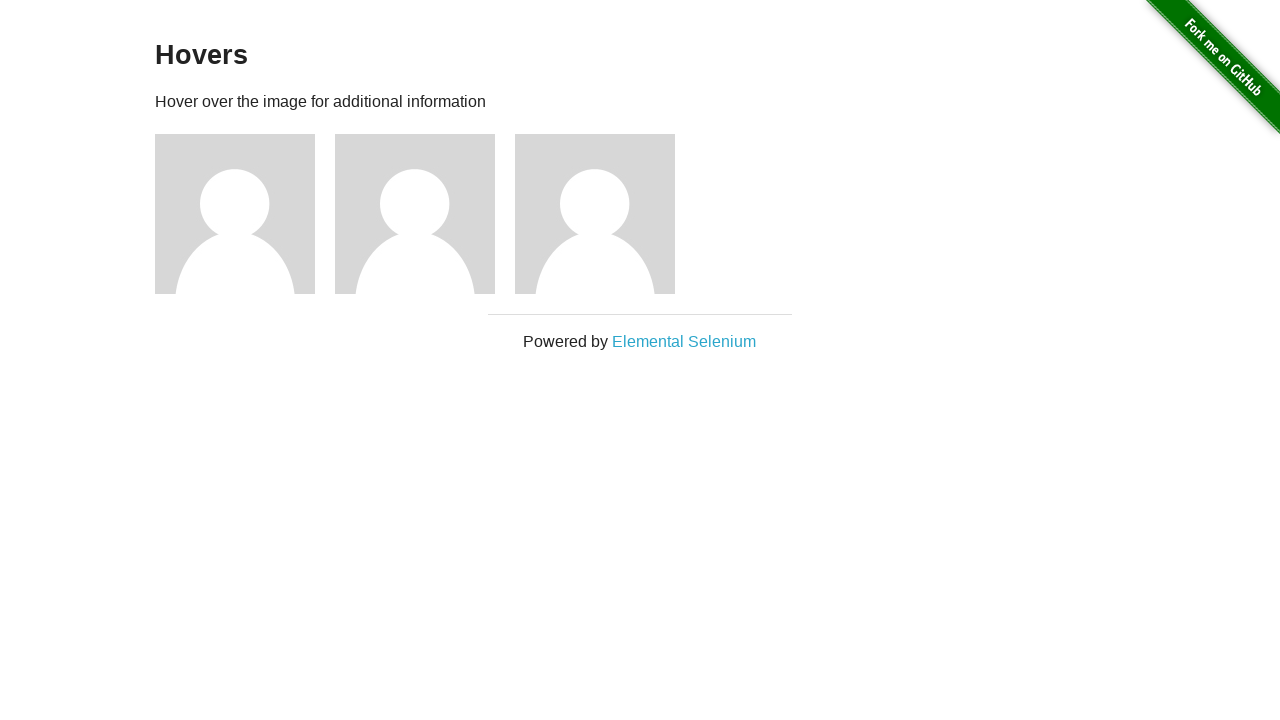

Hovered over third user avatar at (595, 214) on xpath=//body//div[2]//div[1]//div[3]//img
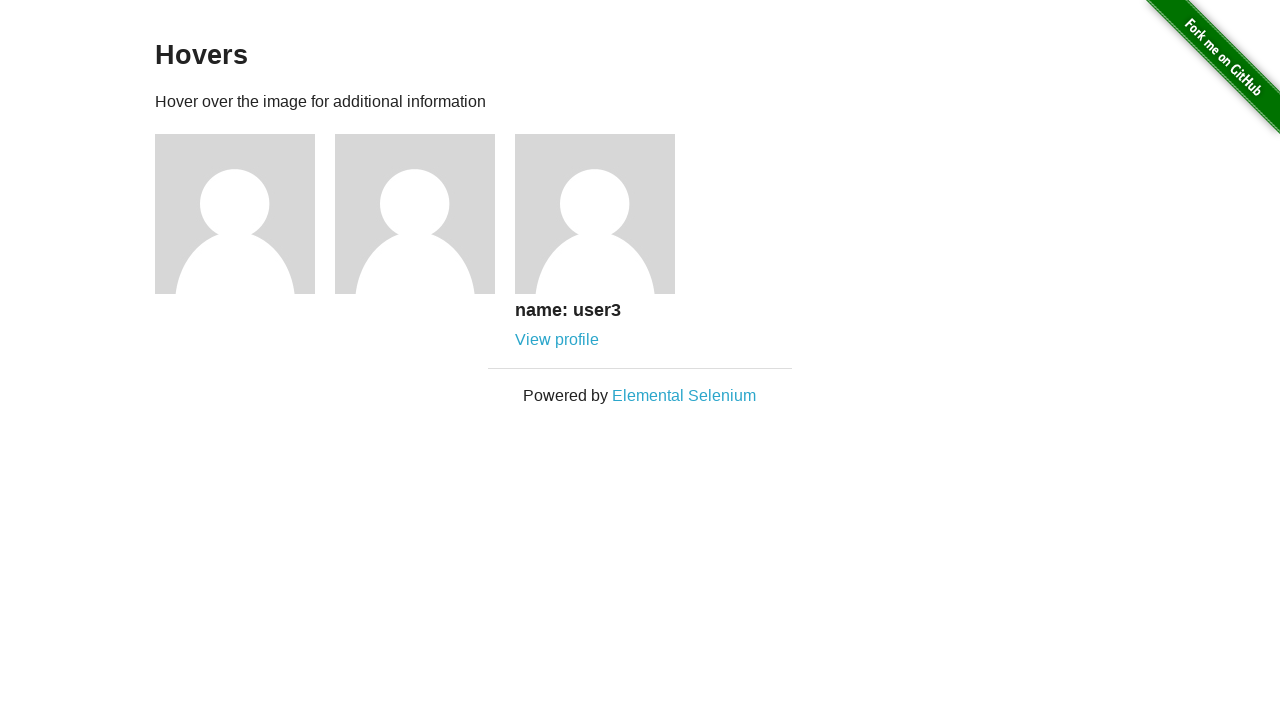

Verified third user name 'user3' appears on hover
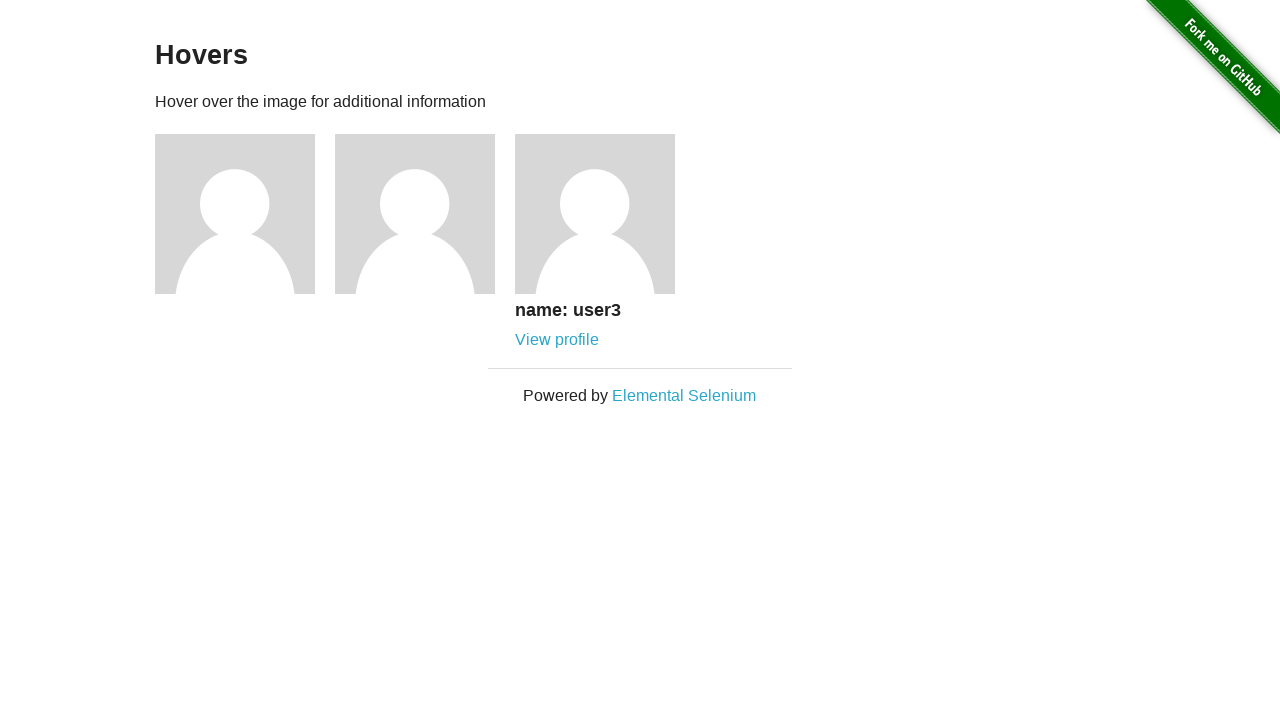

Clicked third user profile link at (557, 340) on xpath=//a[@href='/users/3']
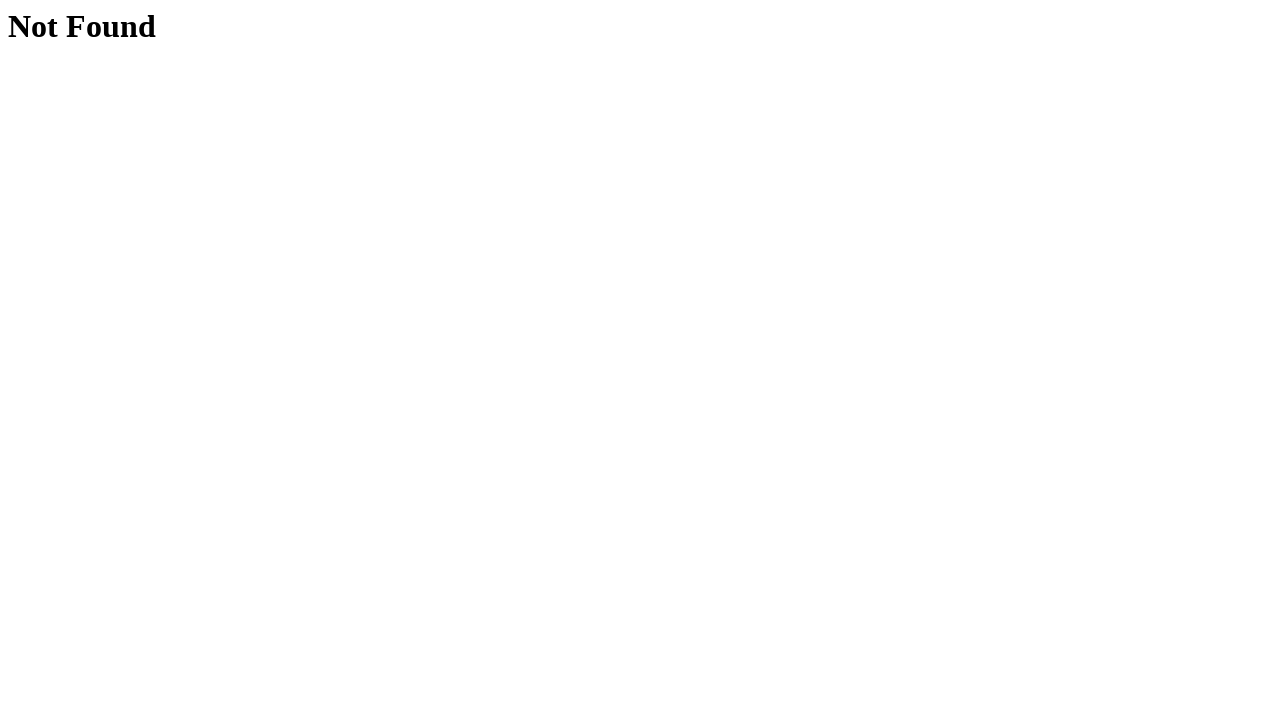

Verified 'Not Found' error page for user 3
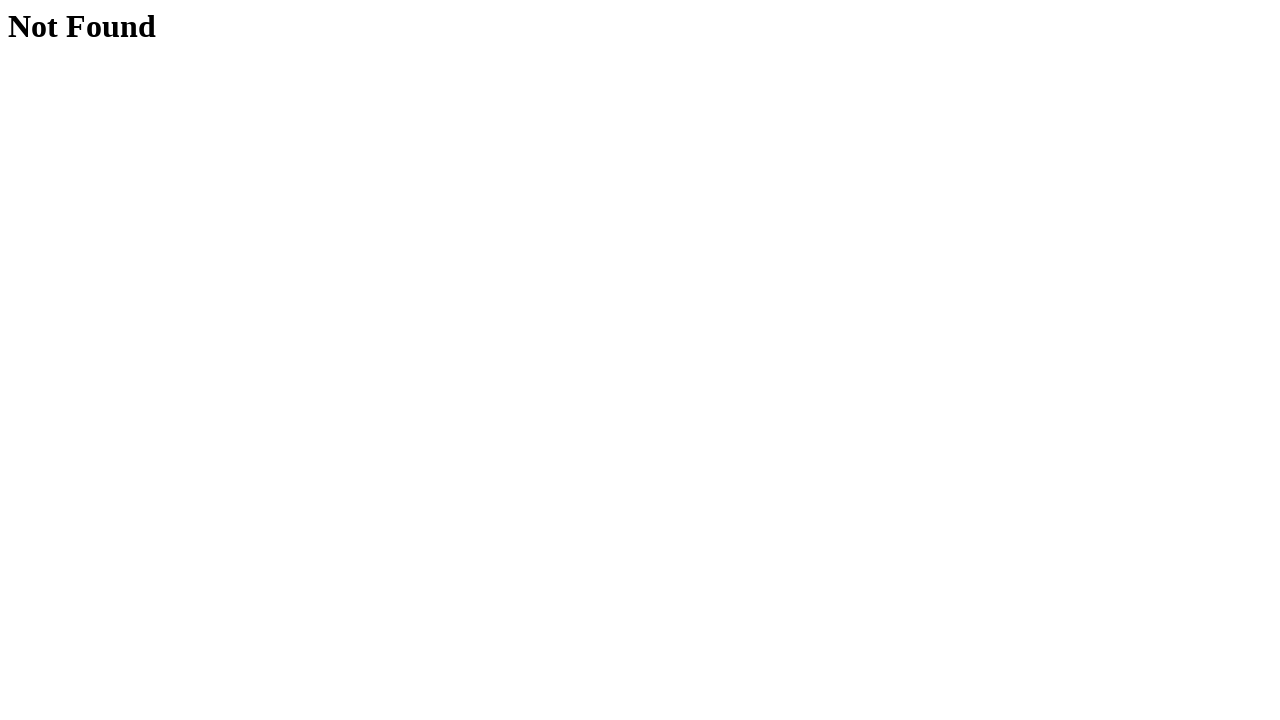

Navigated back to hovers page
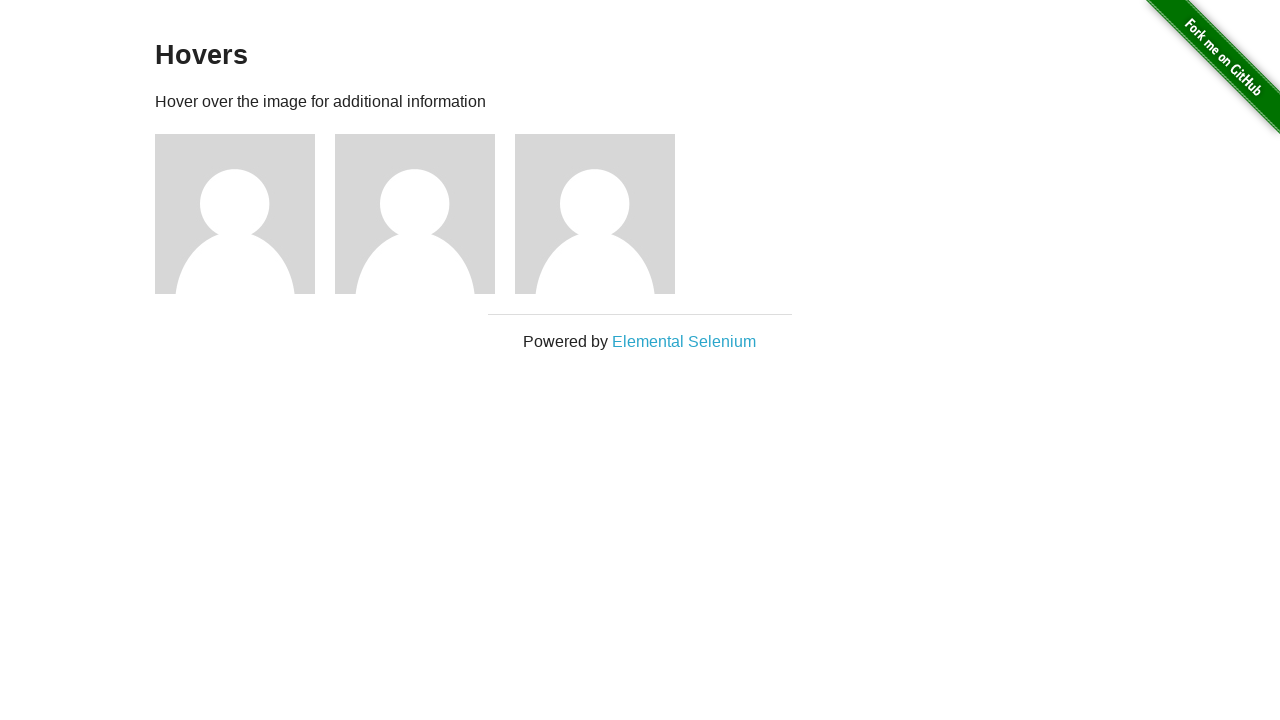

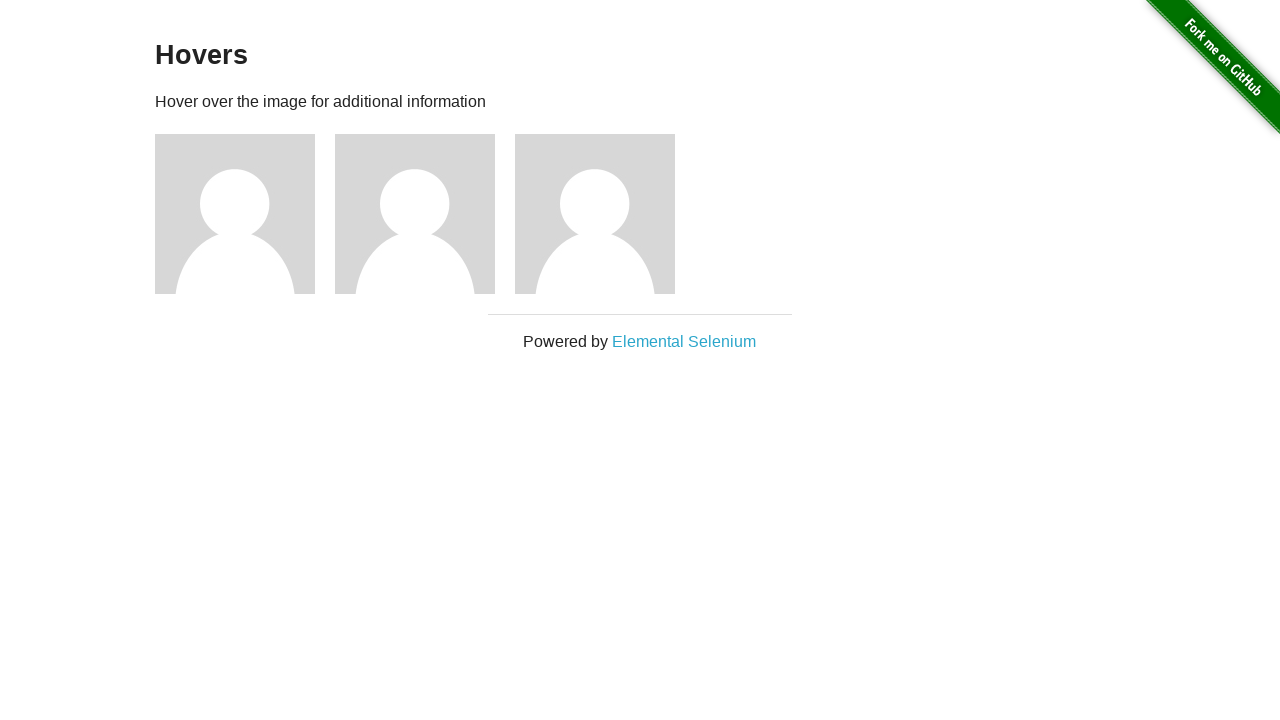